Tests page scrolling functionality on the Selenium website by navigating to a page, clicking a navbar element, scrolling down the page, and clicking a link at the bottom.

Starting URL: https://www.selenium.dev/

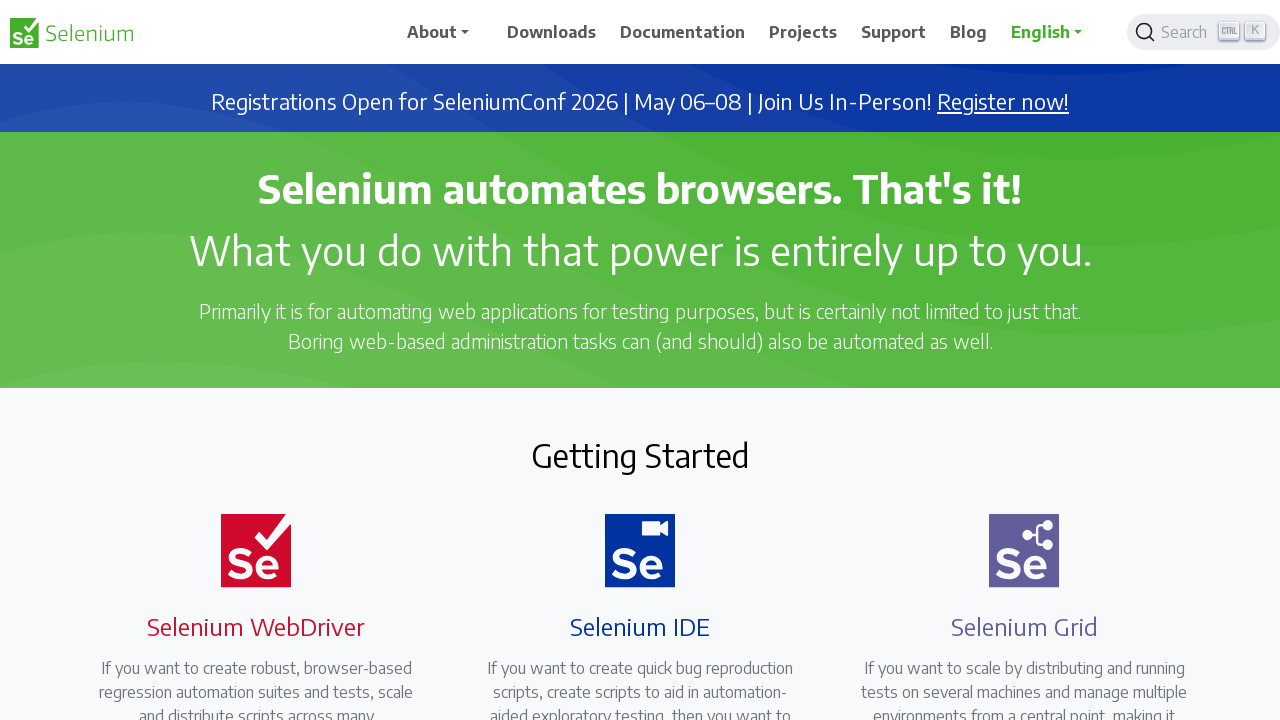

Clicked on the second navbar item at (552, 32) on xpath=//*[@id='main_navbar']/ul/li[2]/a/span
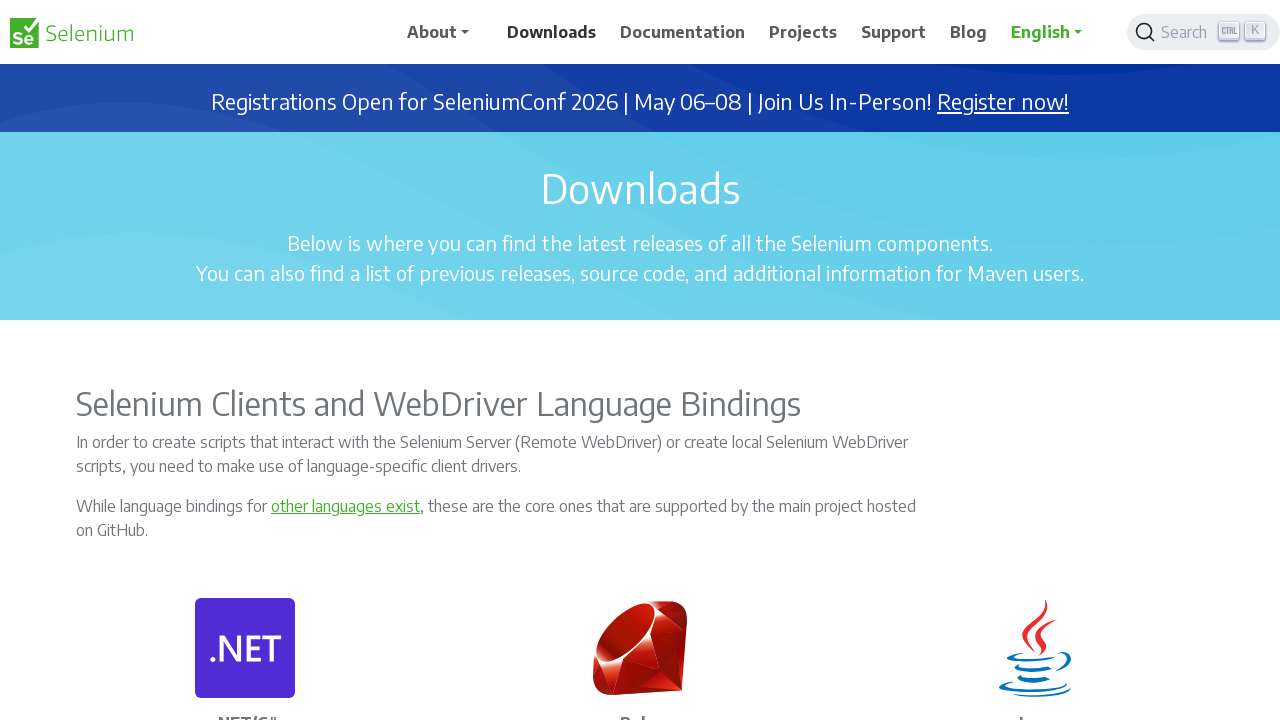

Waited for page to load (networkidle)
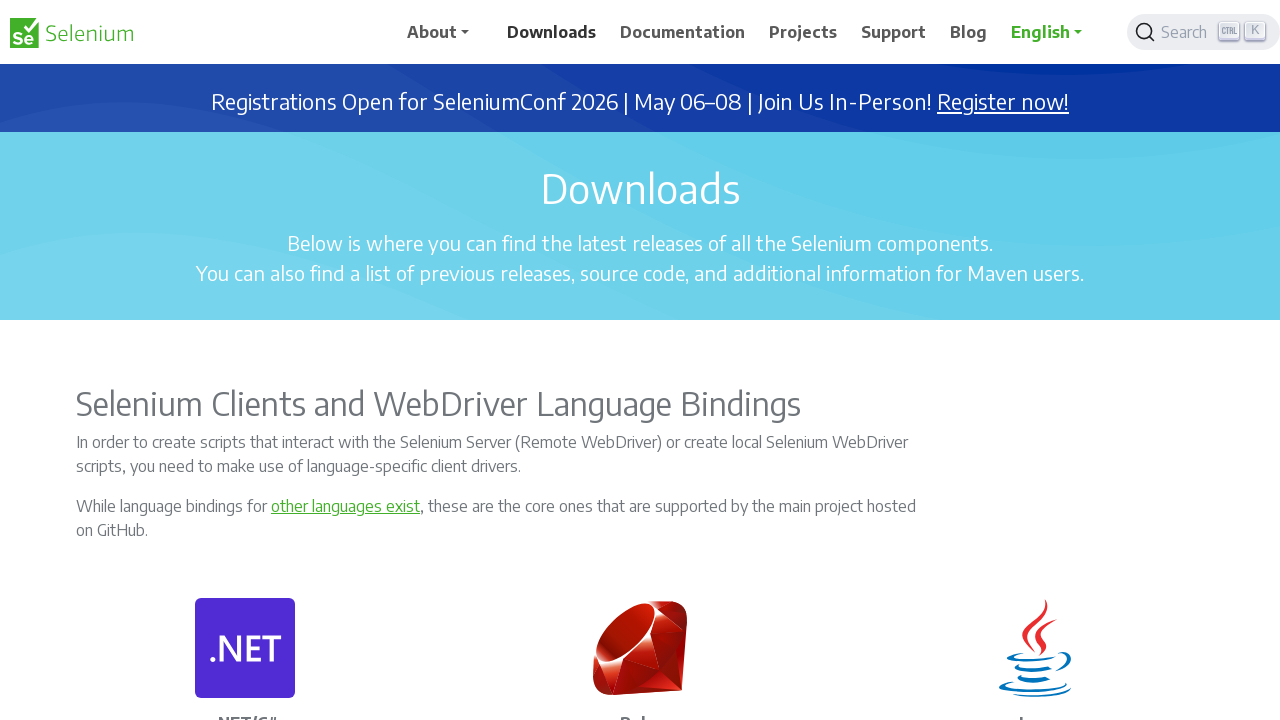

Scrolled down the page to position 4200
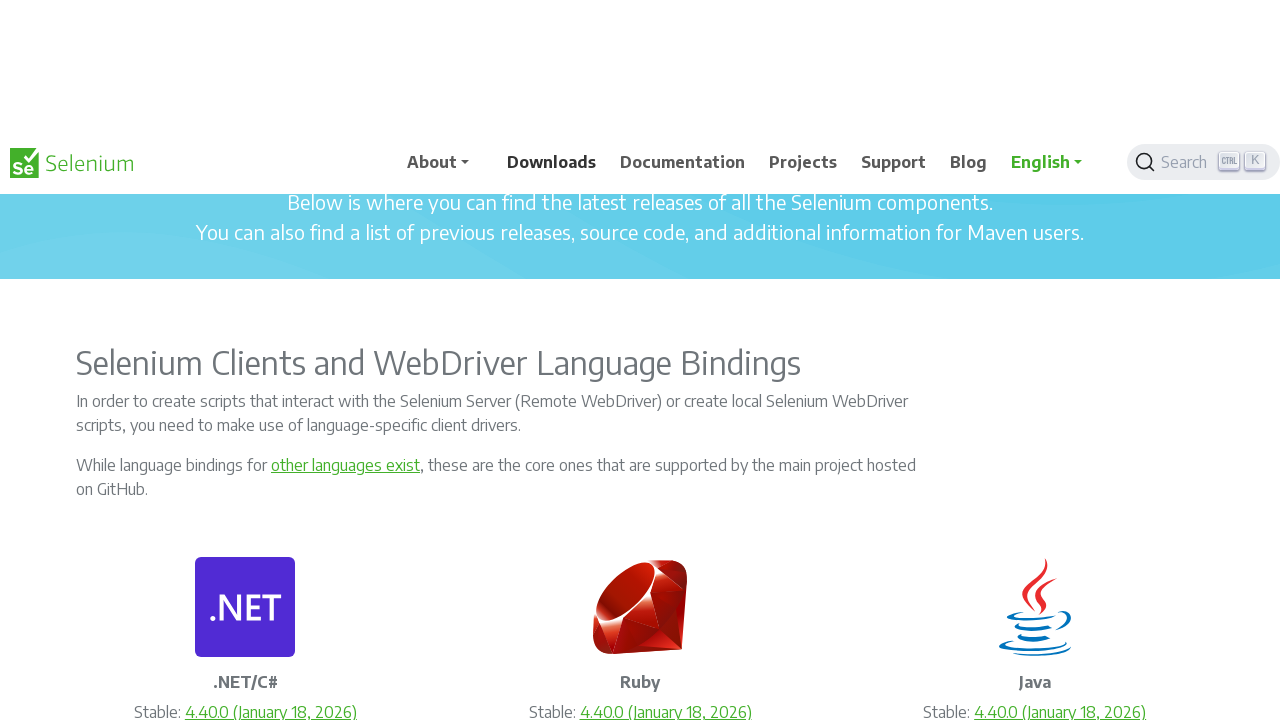

Waited 1 second for scroll to complete
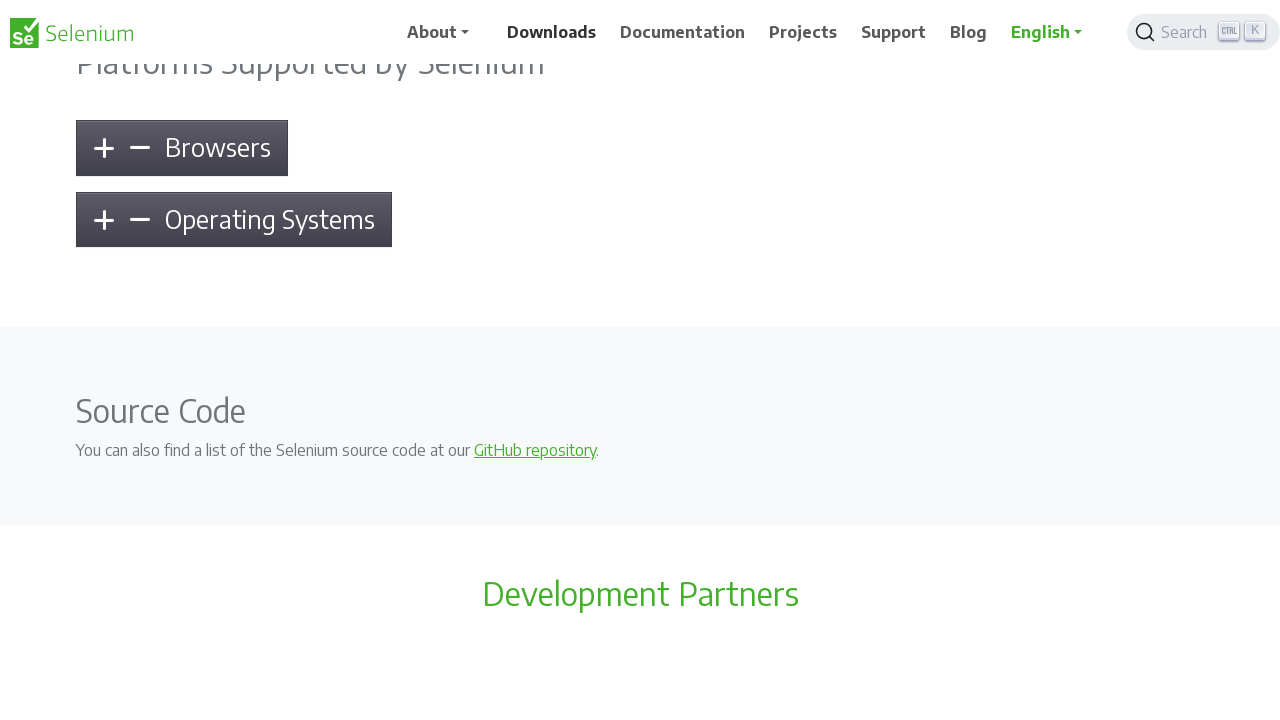

Clicked on link in lower section of page at (460, 360) on xpath=/html/body/div/main/div[9]/div/div/p[1]/a
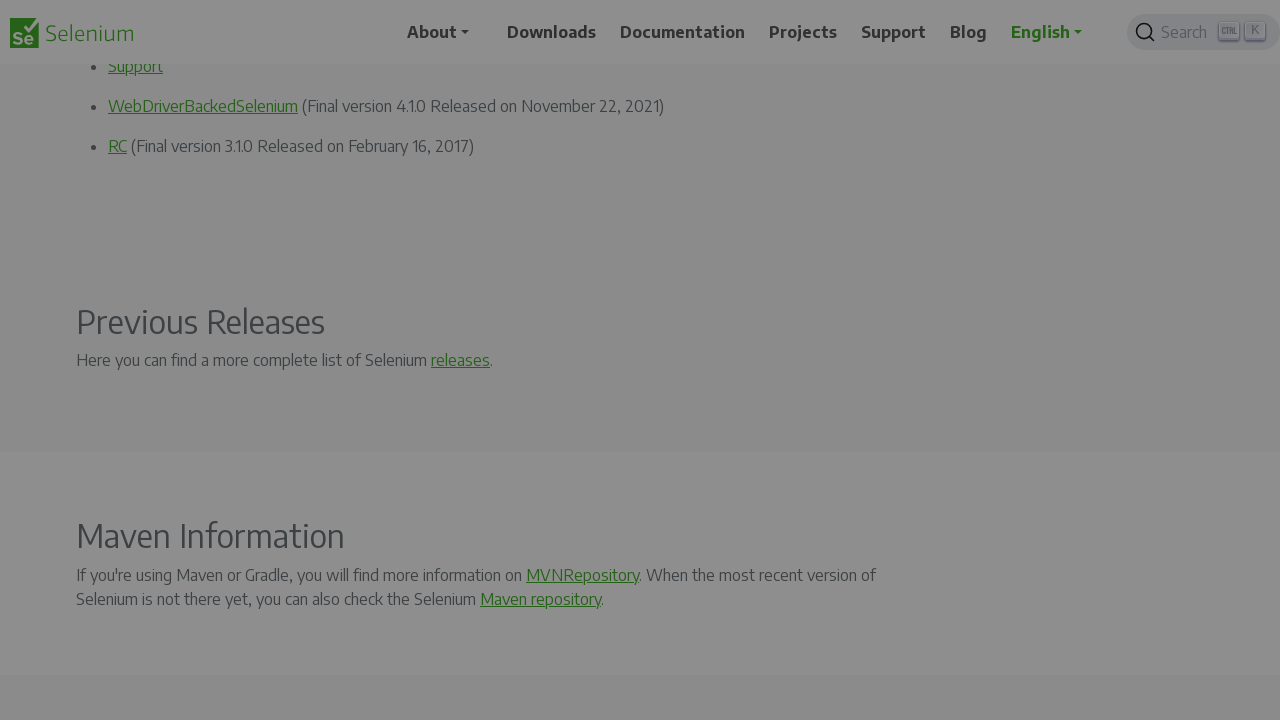

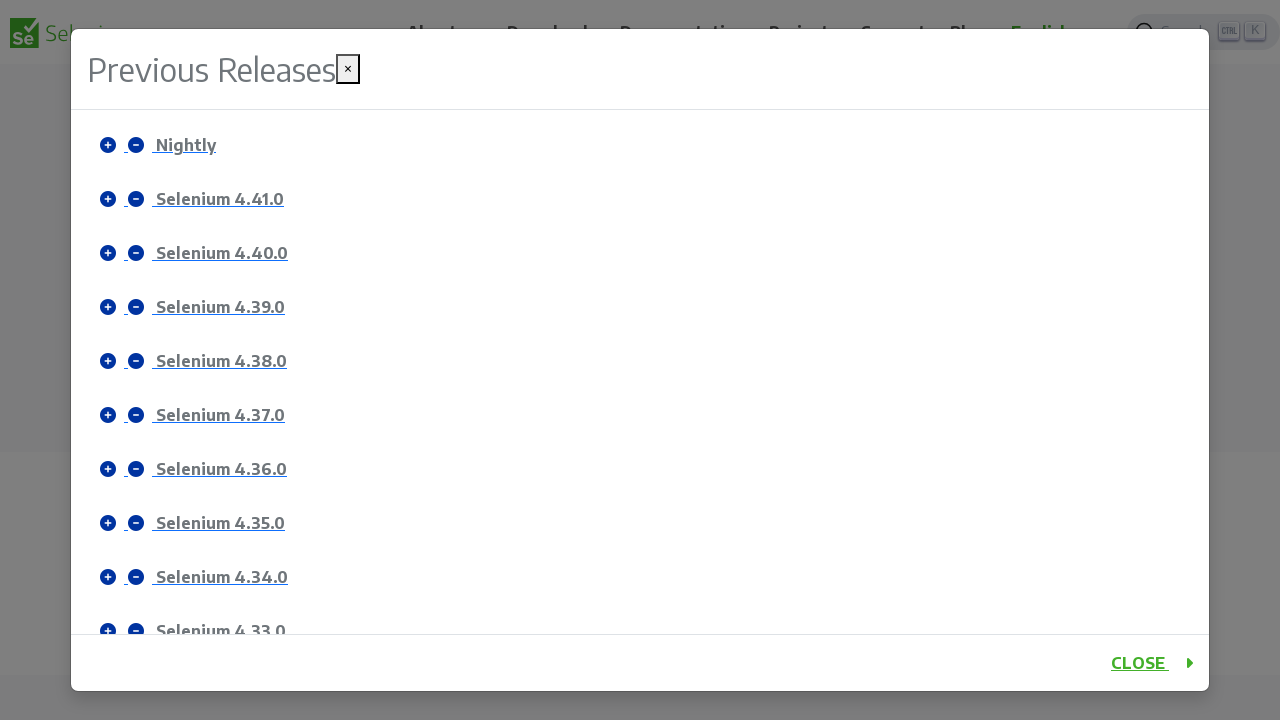